Tests the search functionality on a practice e-commerce site by searching for "Rice" and verifying that the filtered results contain the search term

Starting URL: https://rahulshettyacademy.com/seleniumPractise/#/offers

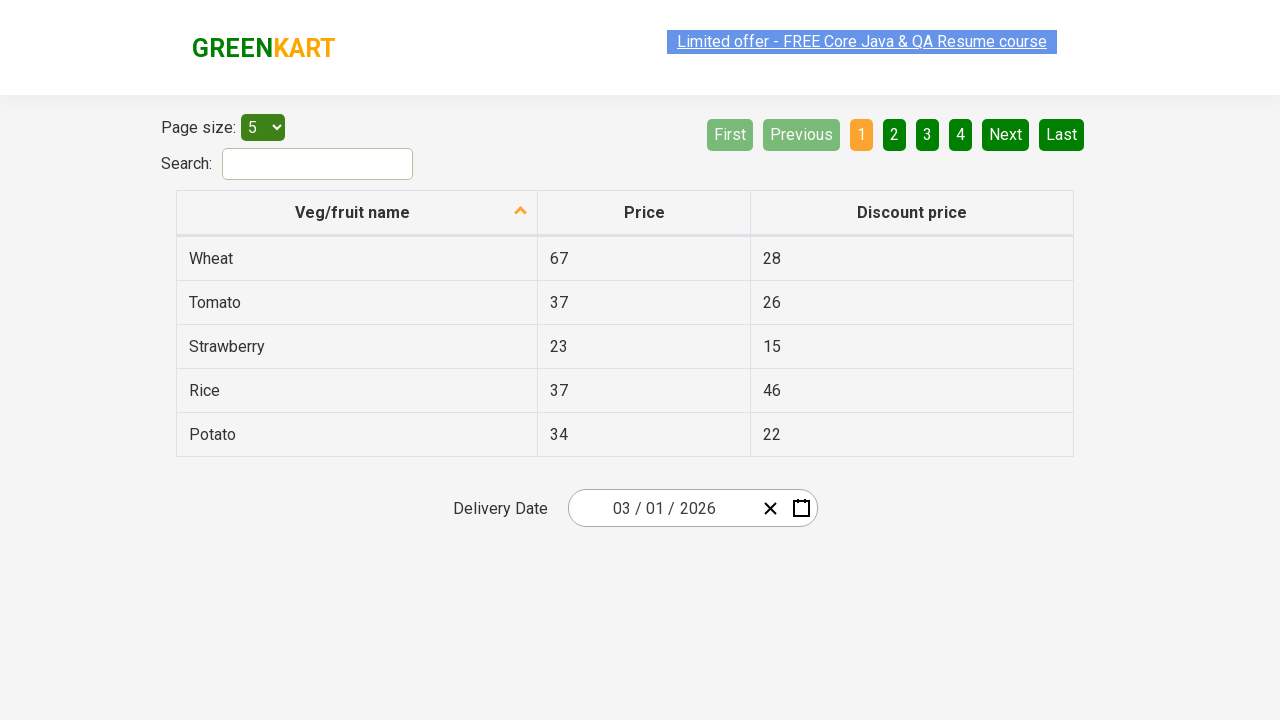

Filled search field with 'Rice' on input#search-field
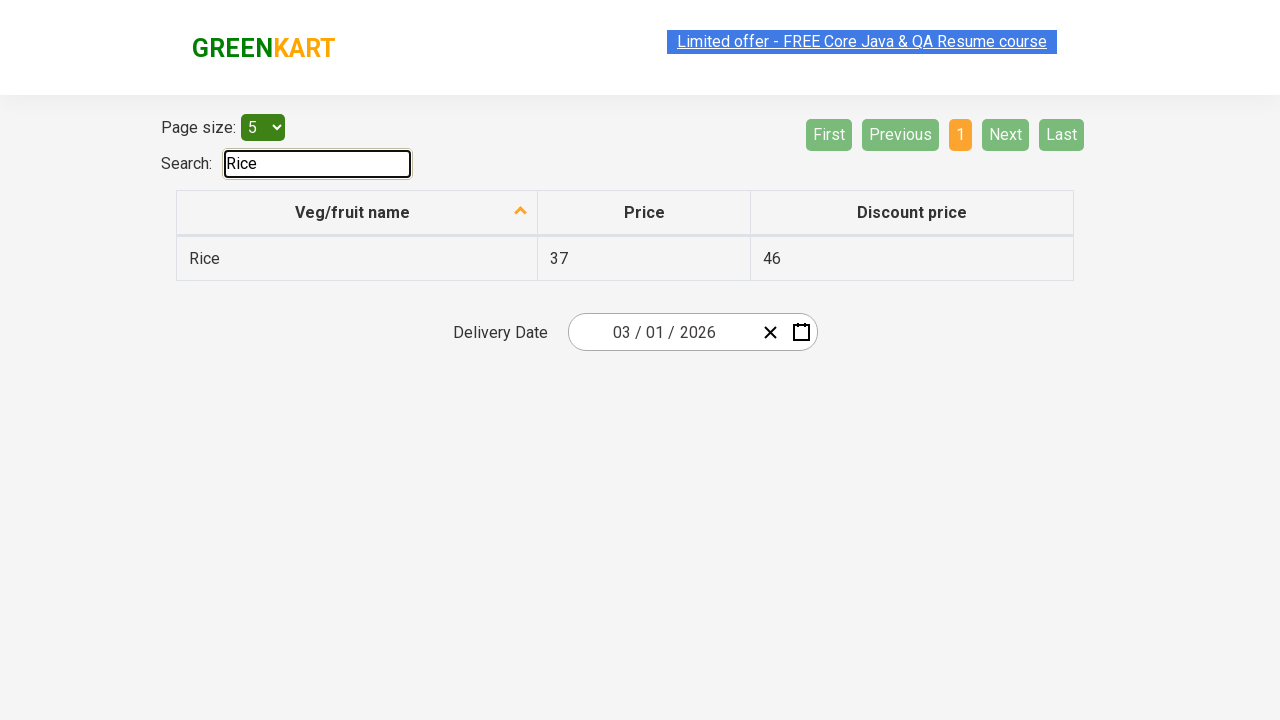

Waited for table results to load and filter
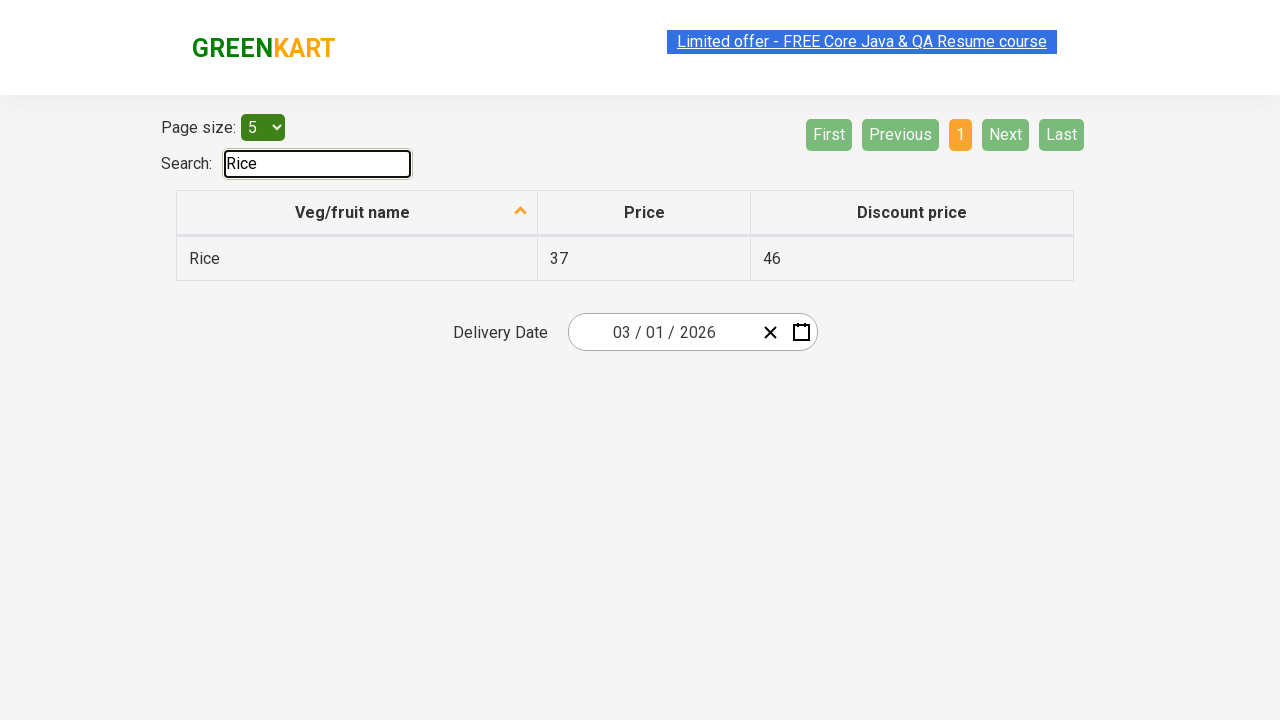

Retrieved 1 search result items
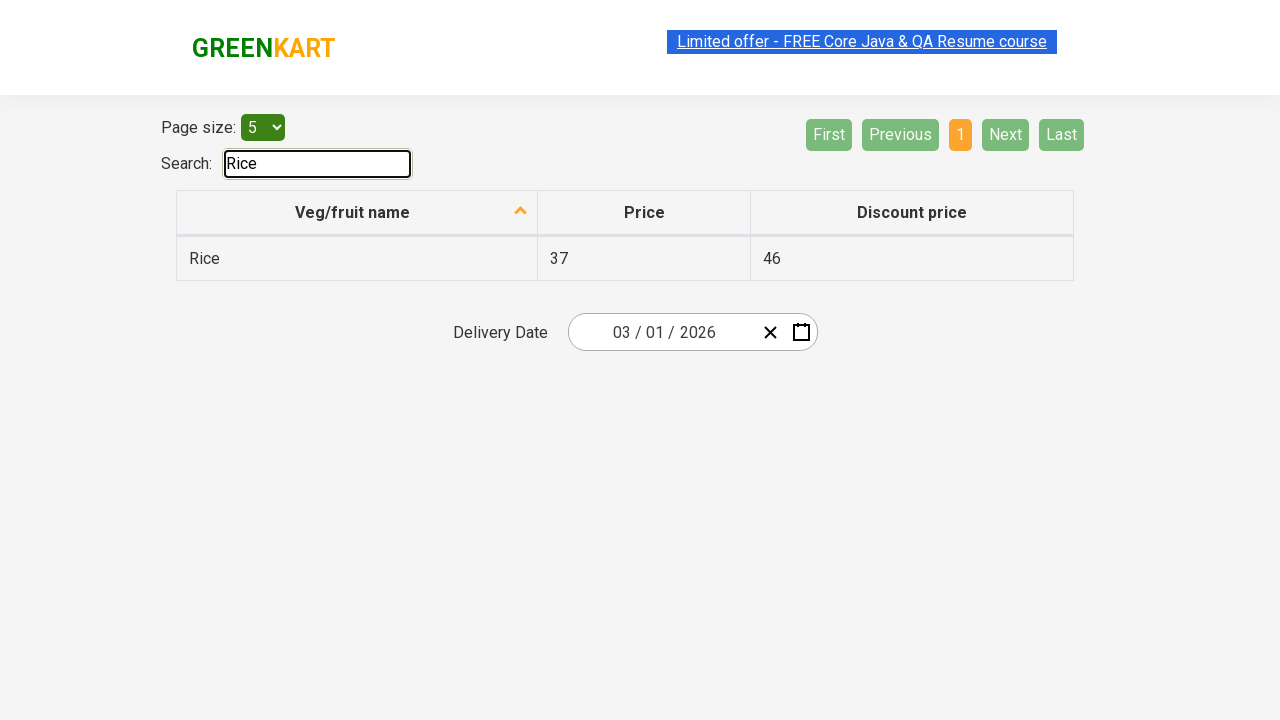

Verified that at least one result is displayed
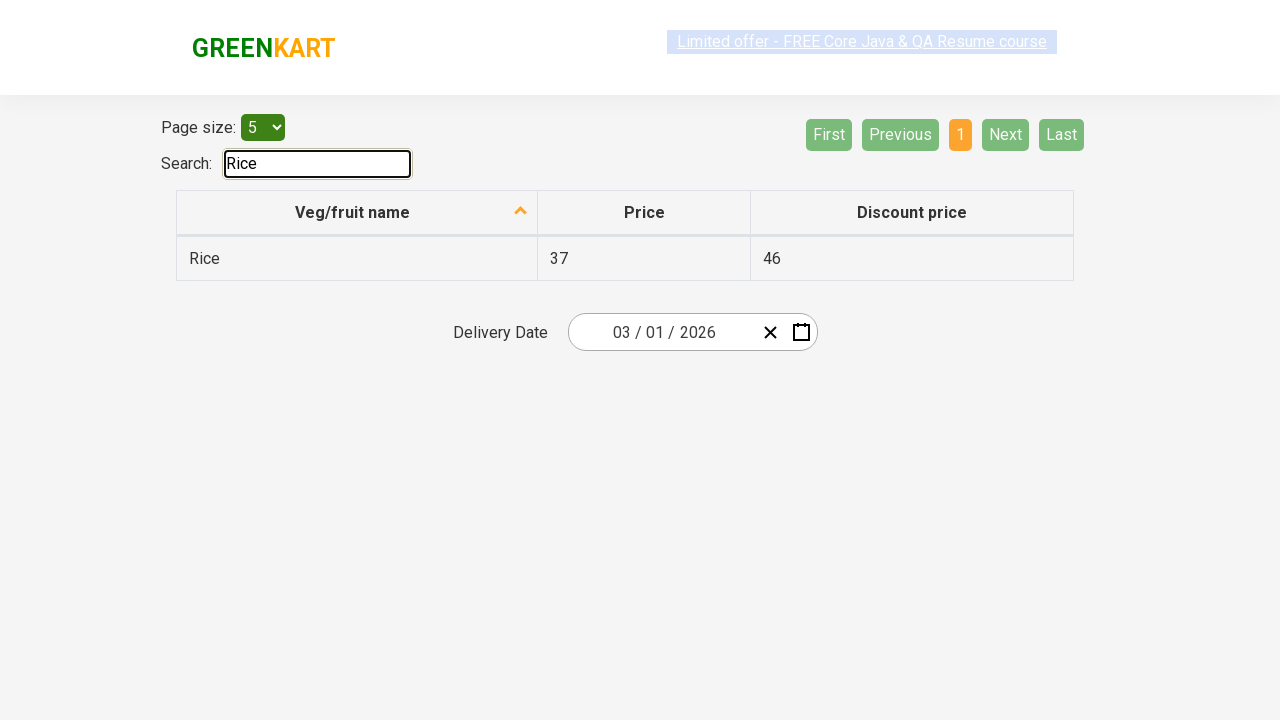

Verified search result contains 'Rice': Rice
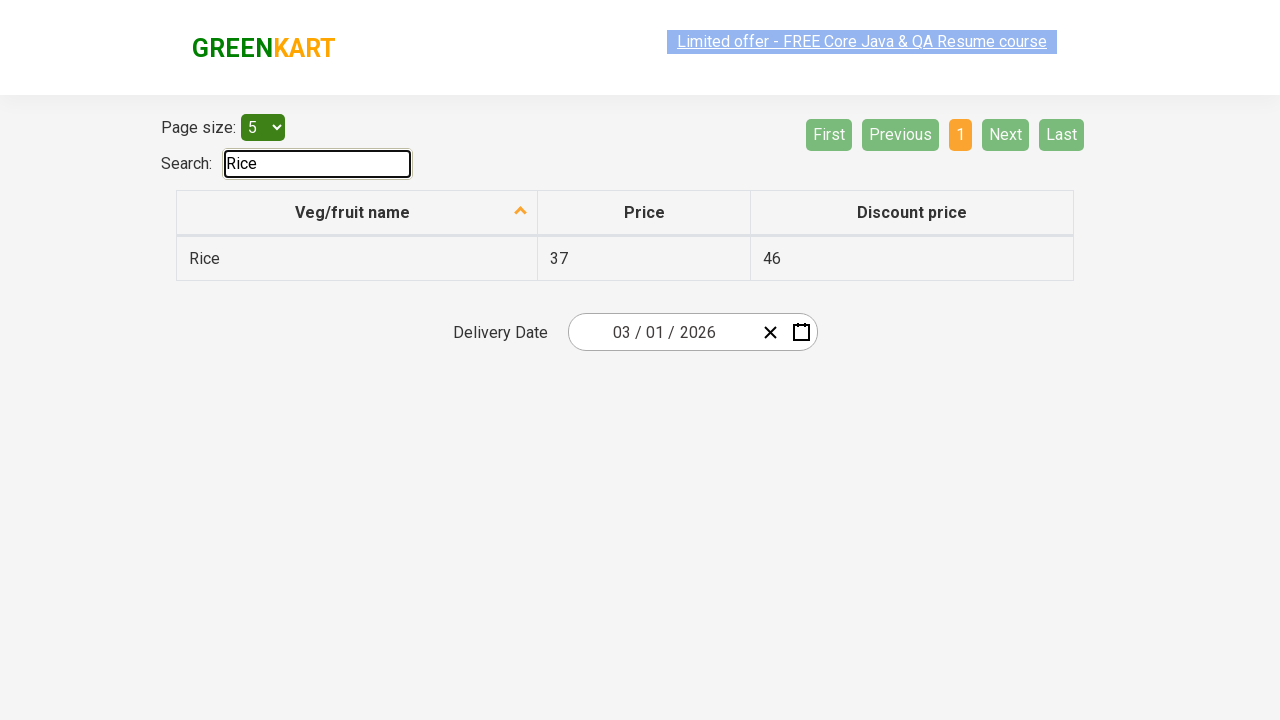

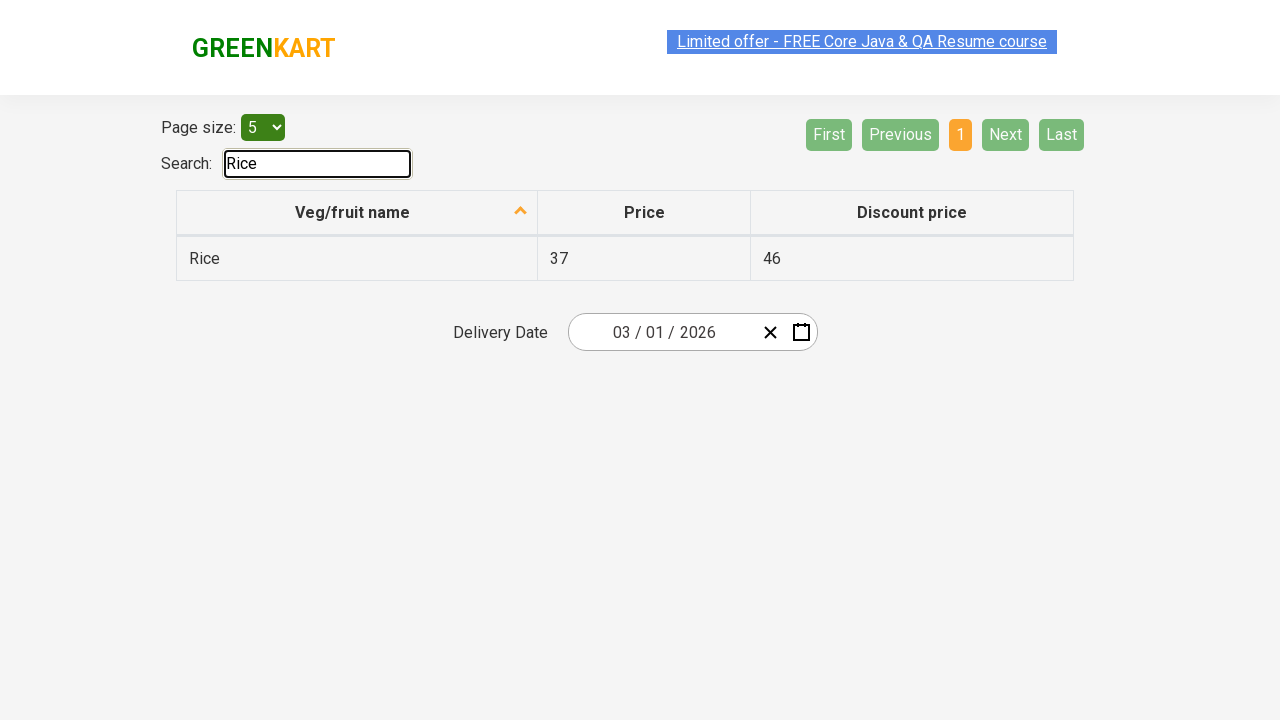